Tests that the logo icon element has a transparent background color (rgba(0, 0, 0, 0))

Starting URL: https://userinyerface.com/game.html

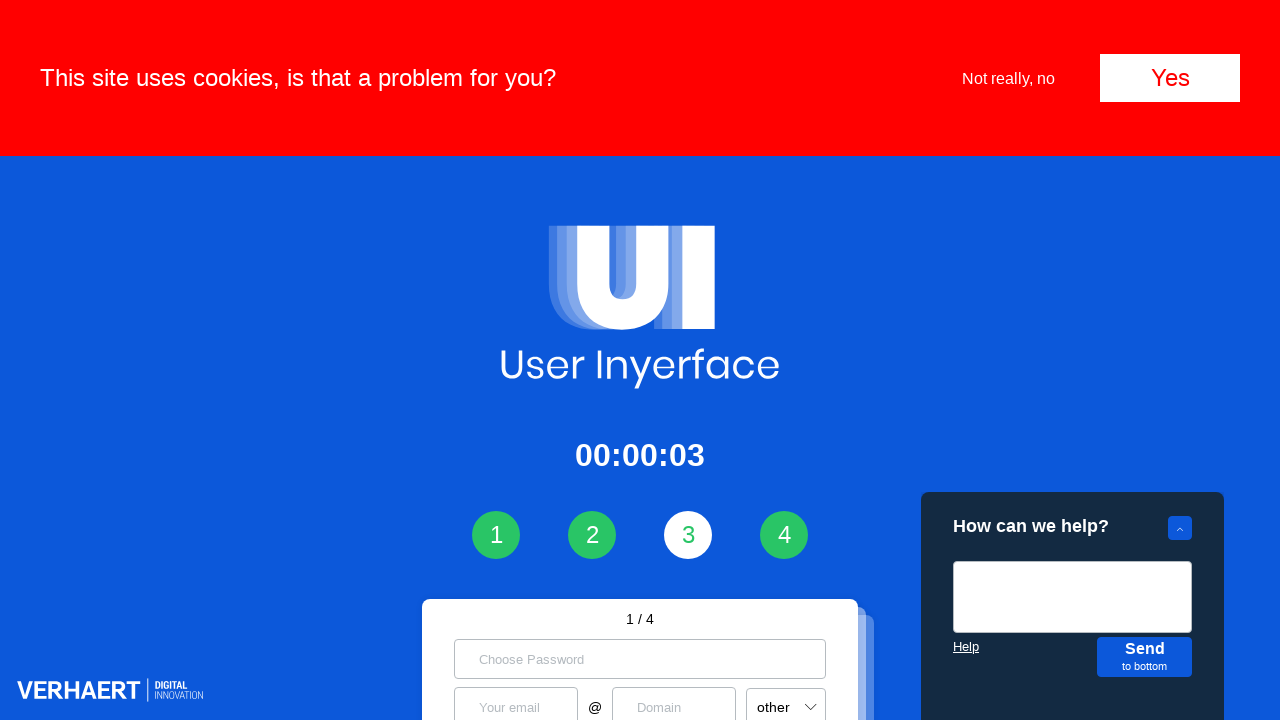

Logo icon element appeared and is visible
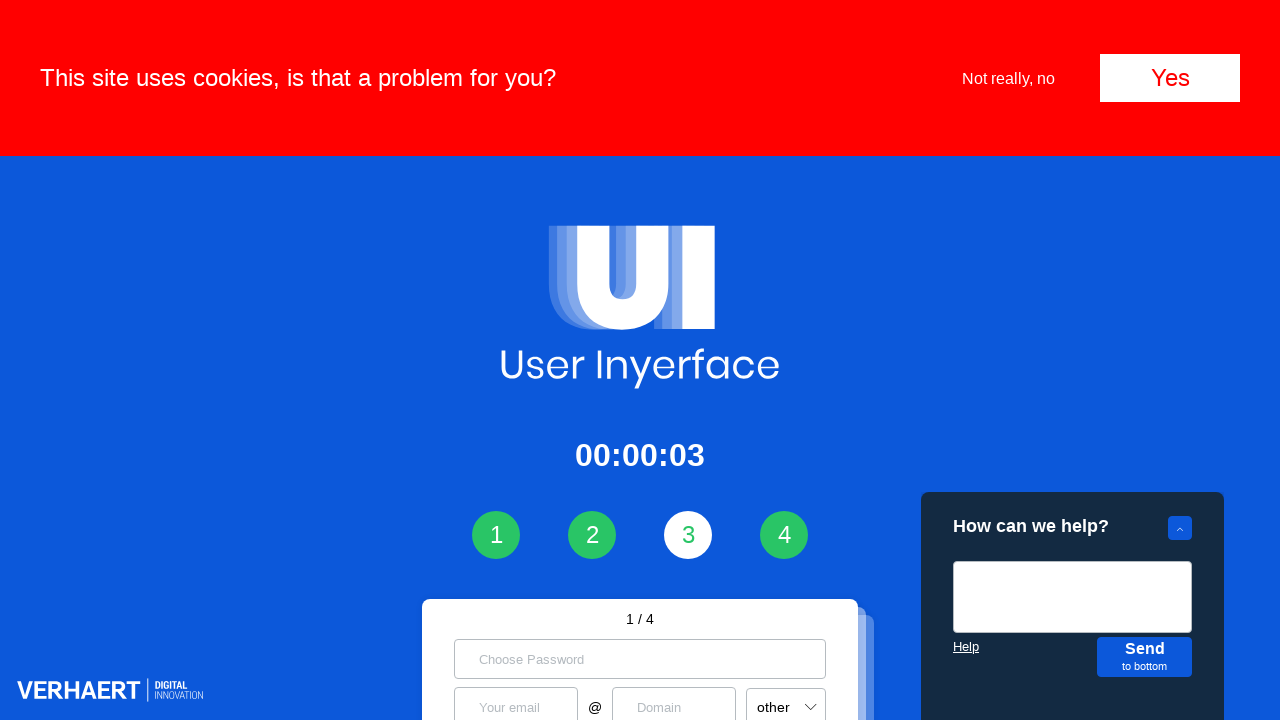

Retrieved computed background color of logo icon
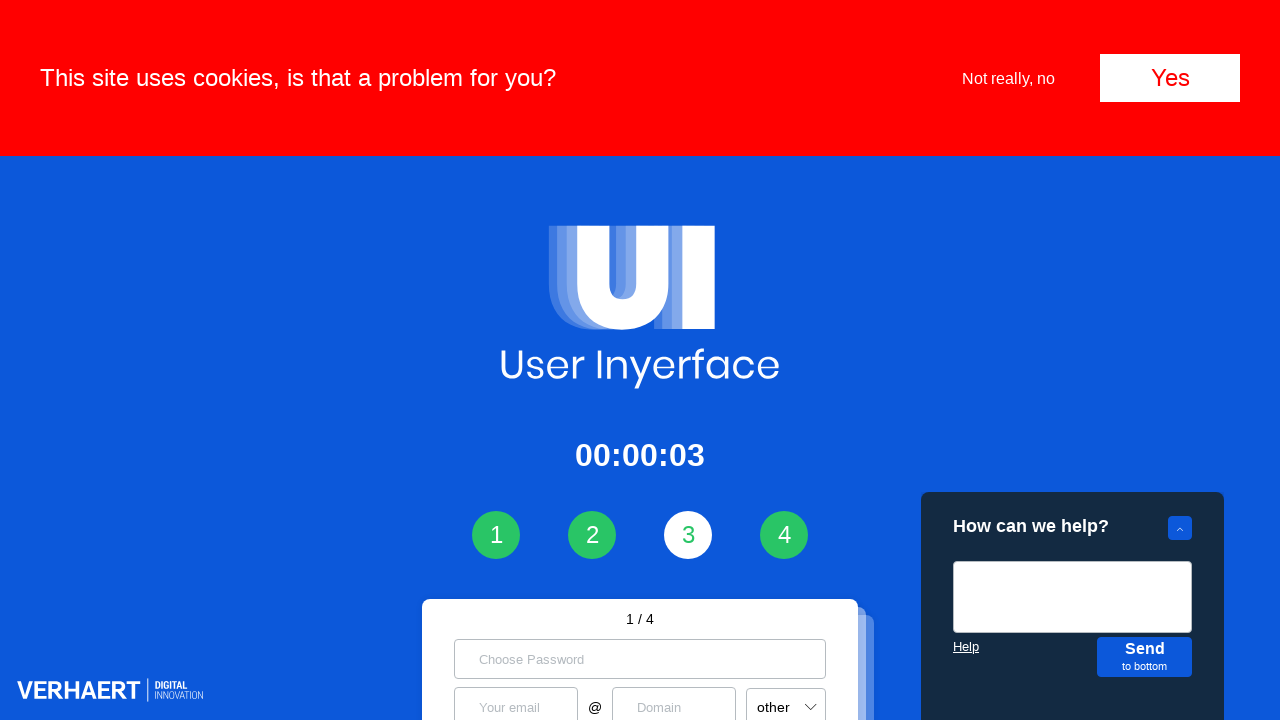

Verified logo icon has transparent background color (rgba(0, 0, 0, 0))
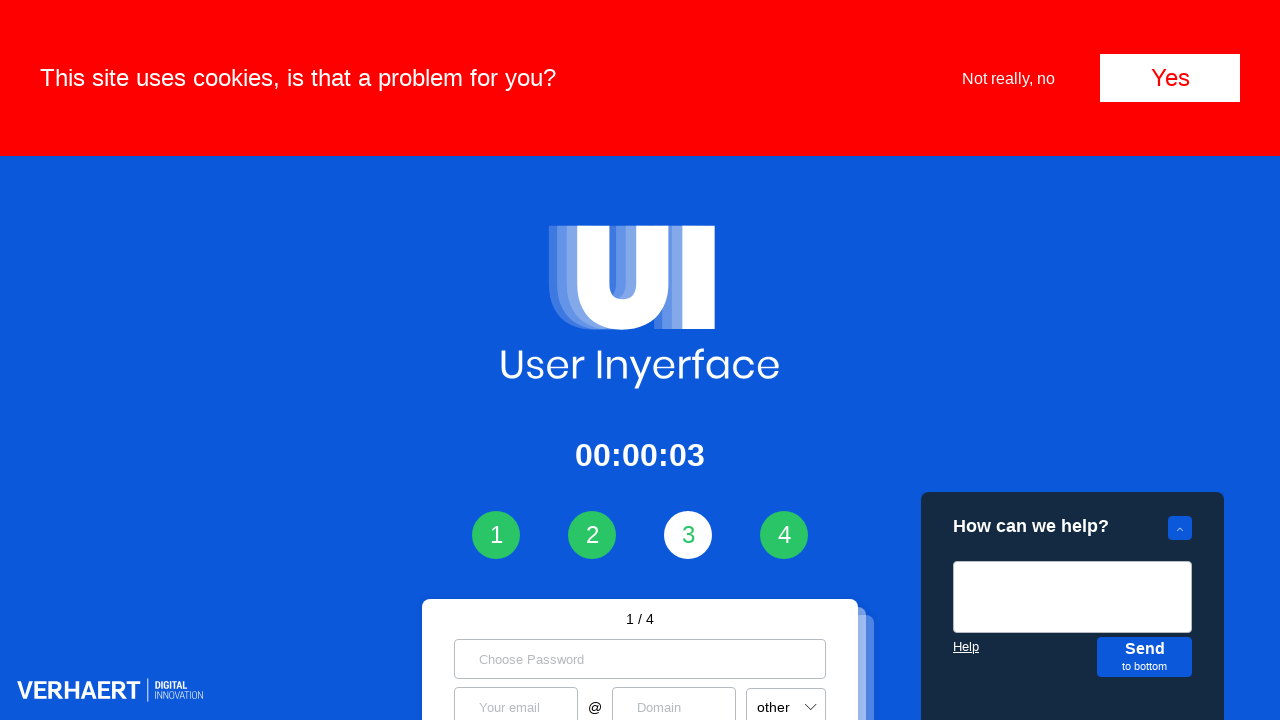

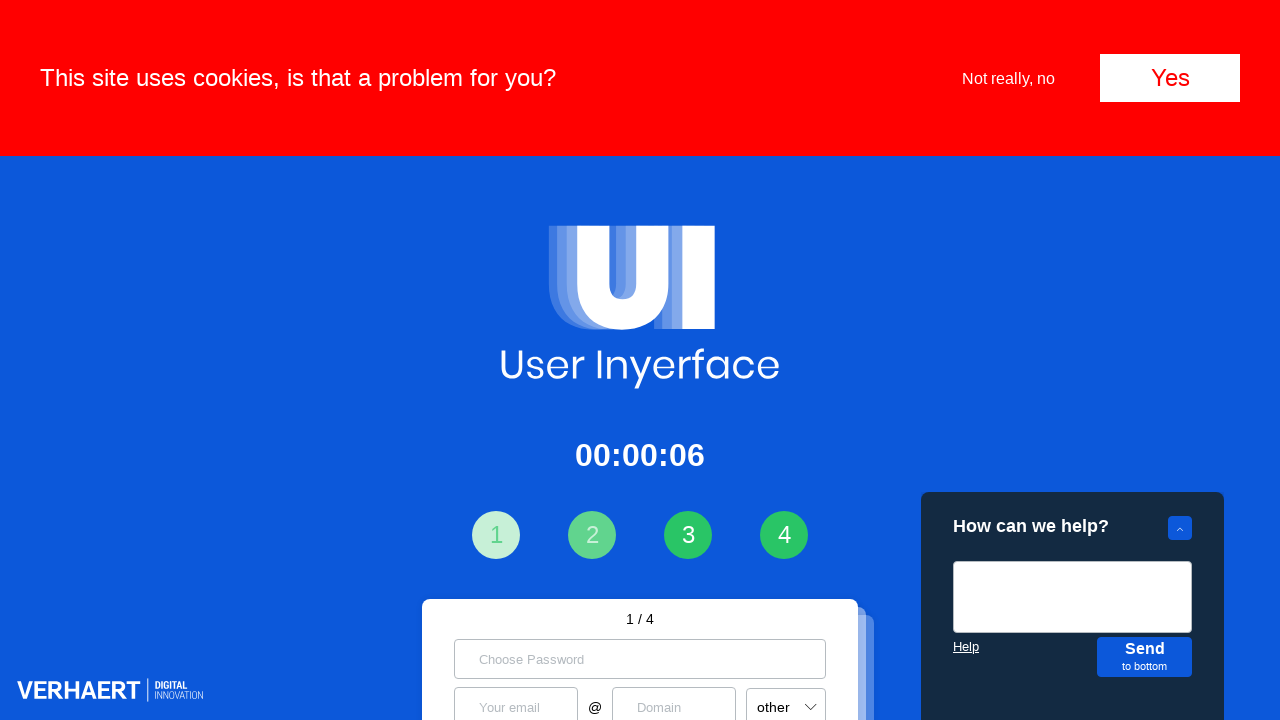